Navigates to a page with iframes, switches to a specific iframe, and verifies text content within it

Starting URL: https://demoqa.com/frames

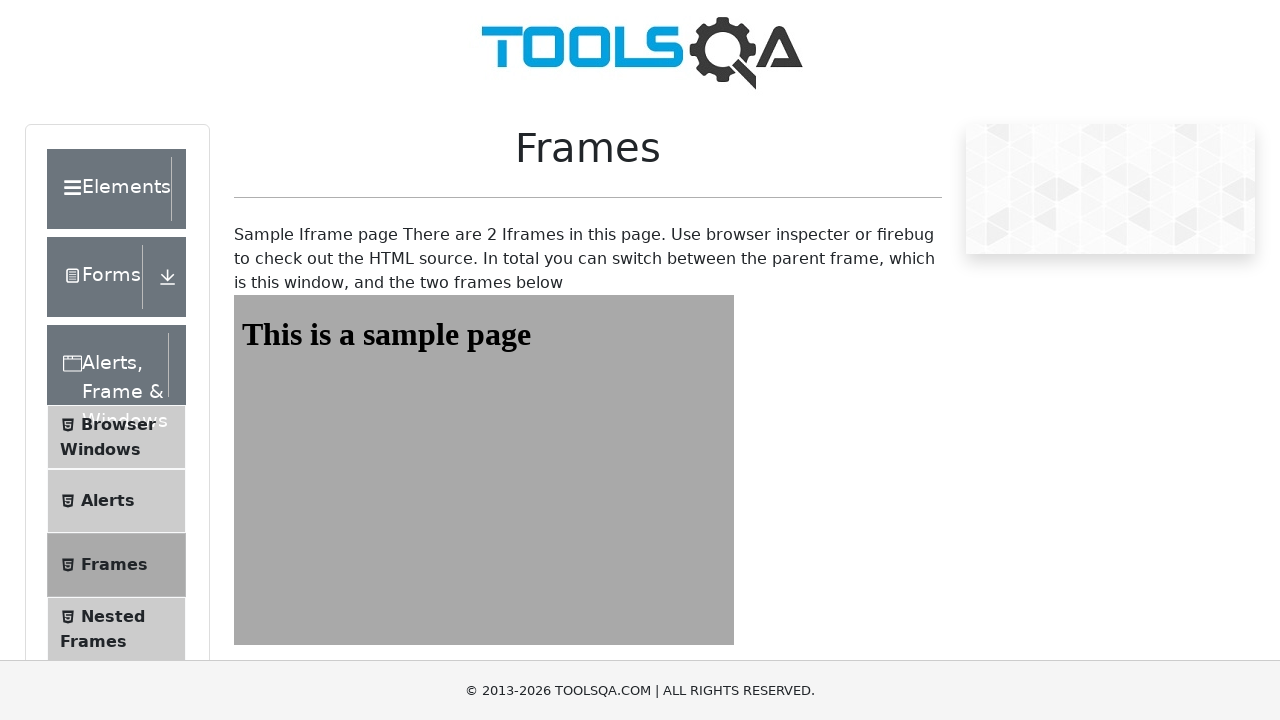

Navigated to frames demo page
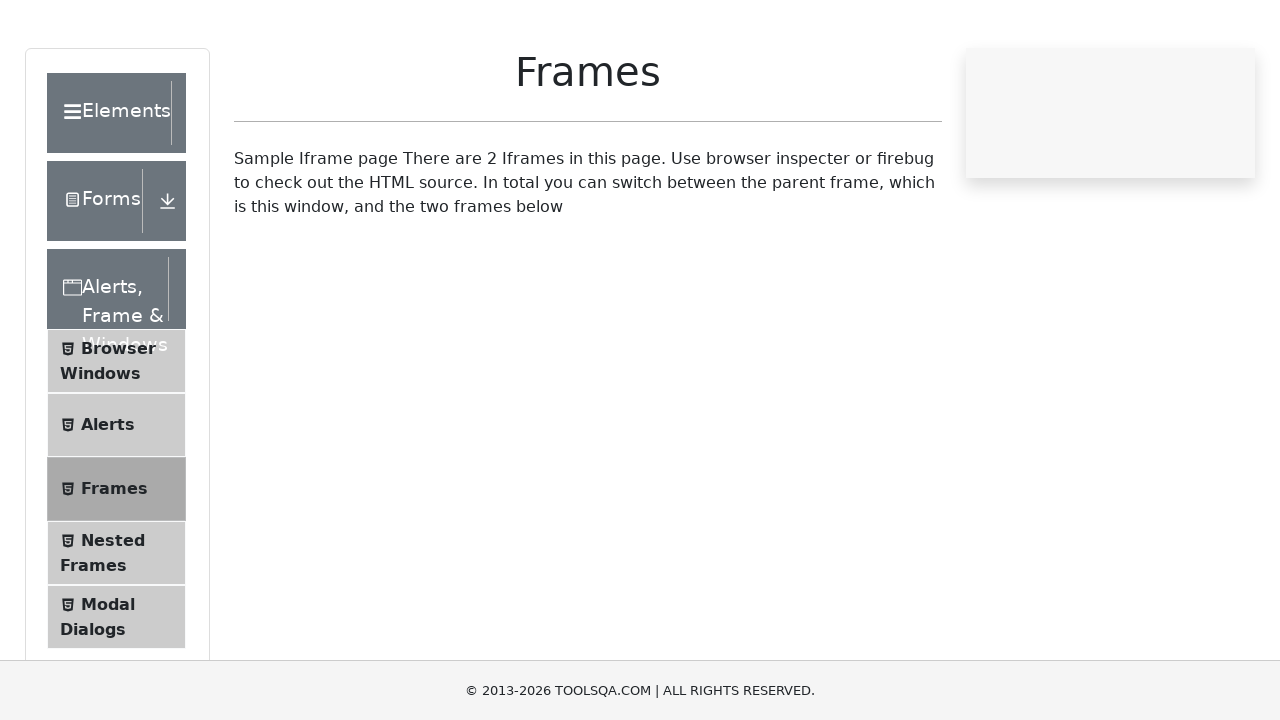

Located iframe with id 'frame1'
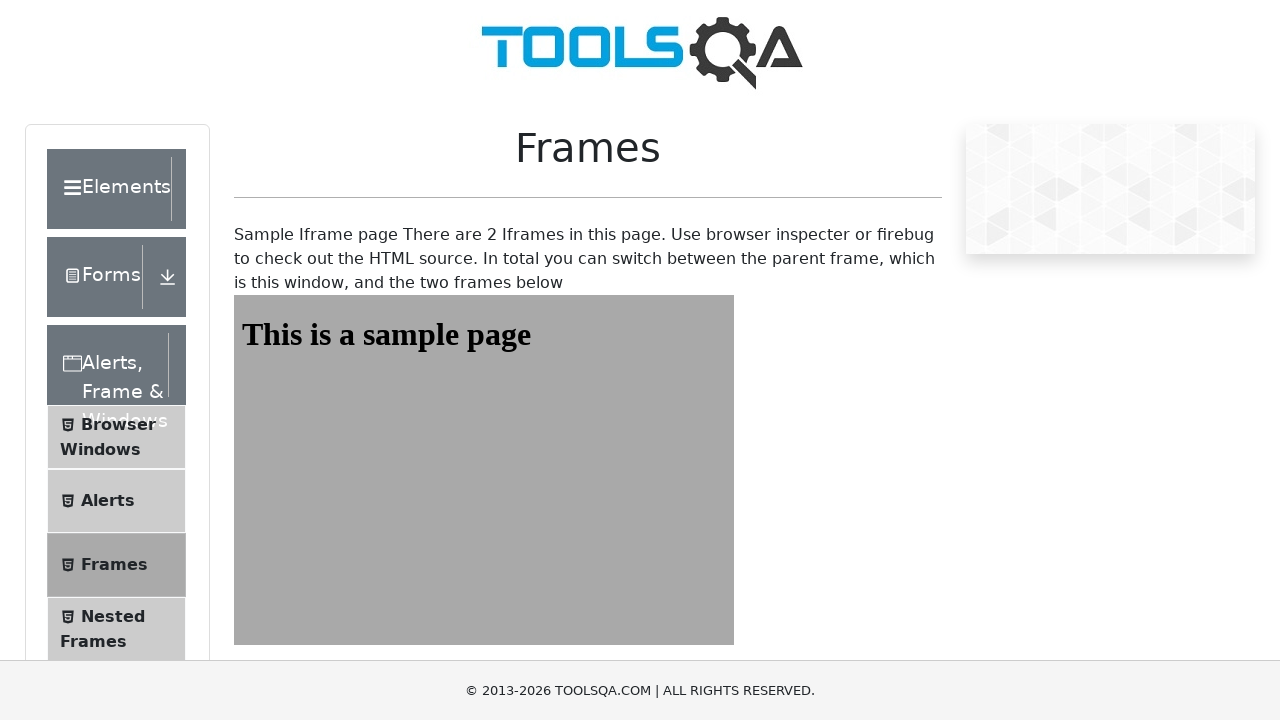

Located heading element within iframe
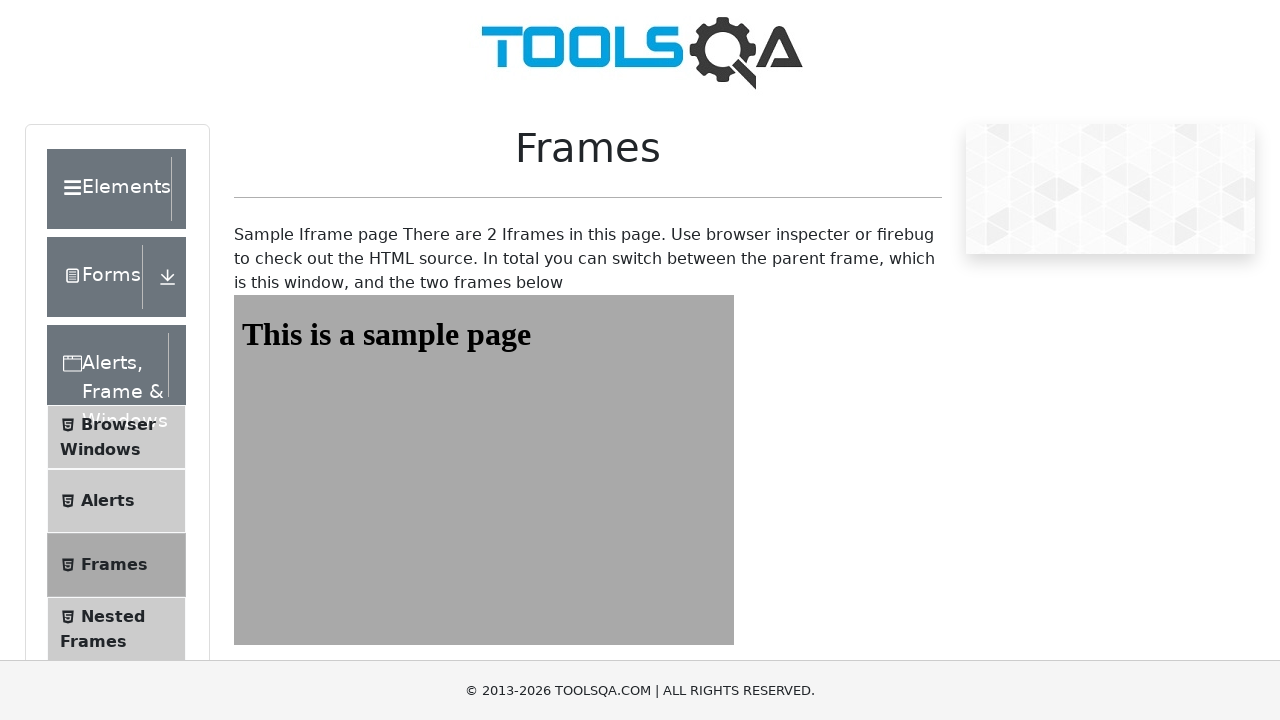

Waited for heading element to be visible
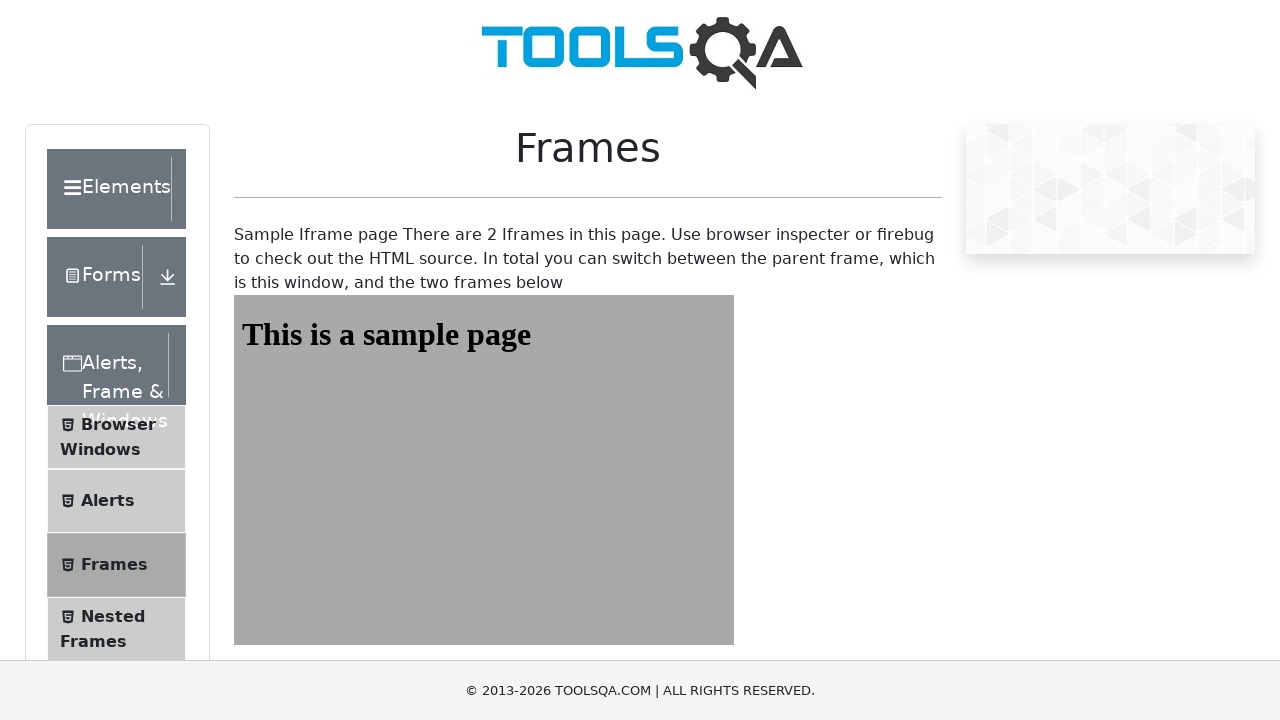

Retrieved text content from heading: 'This is a sample page'
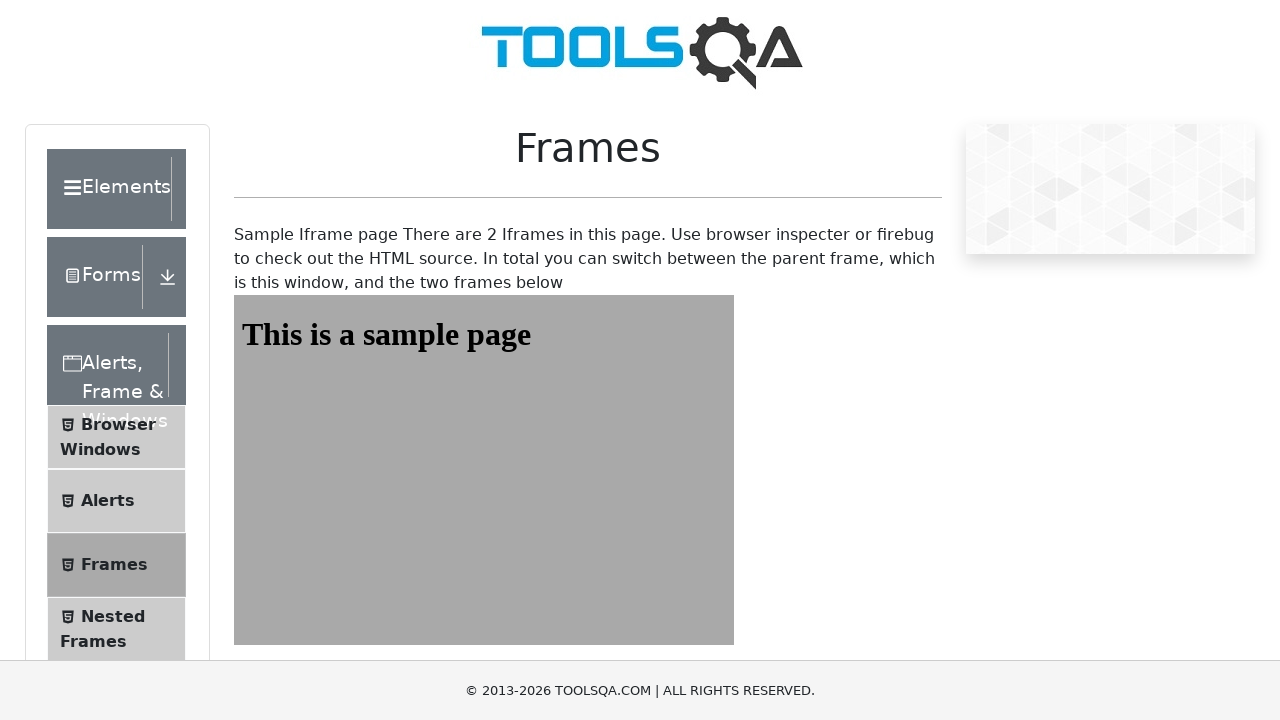

Printed frame content to console
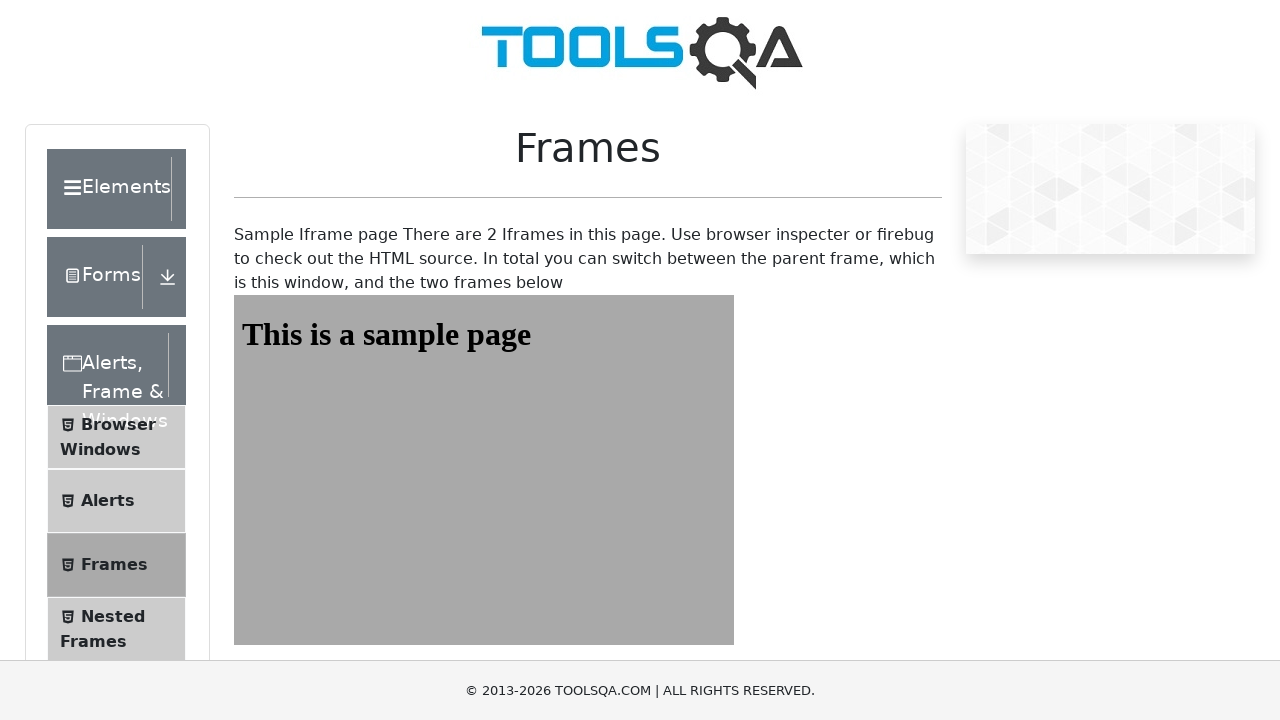

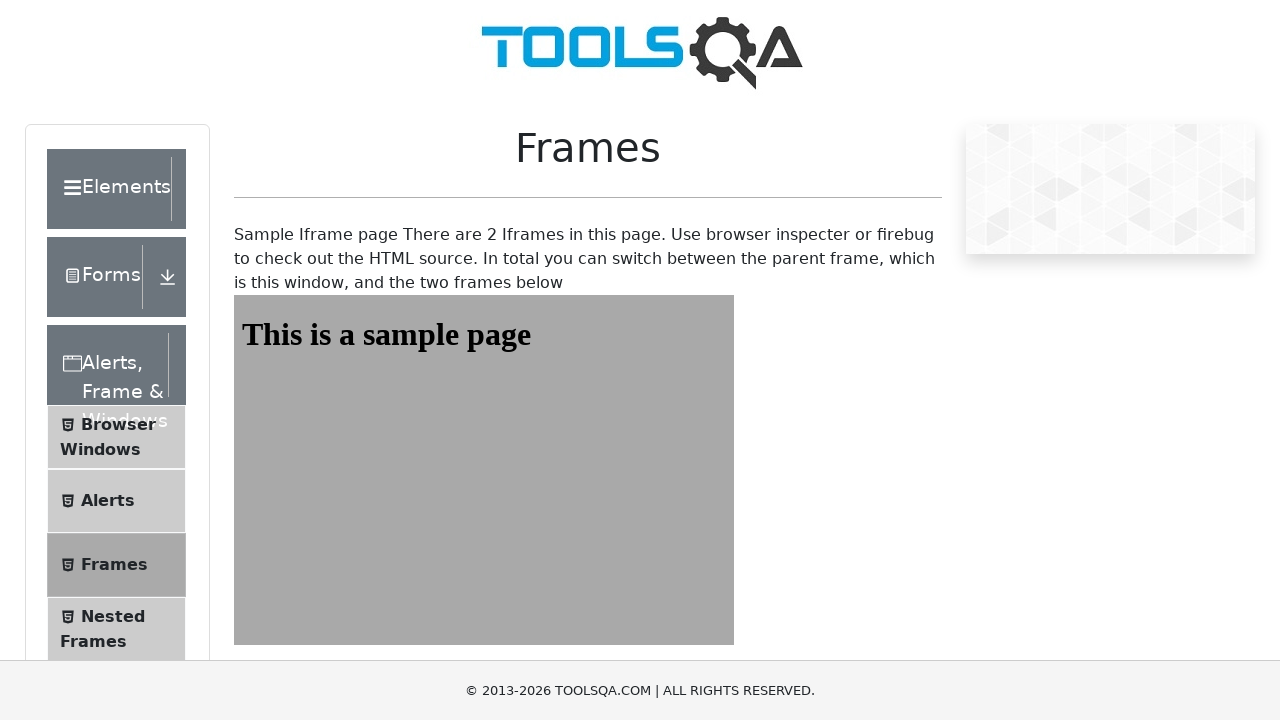